Tests keyboard actions by typing text into a text area, selecting all, copying, tabbing to the next field, and pasting the text

Starting URL: https://gotranscript.com/text-compare

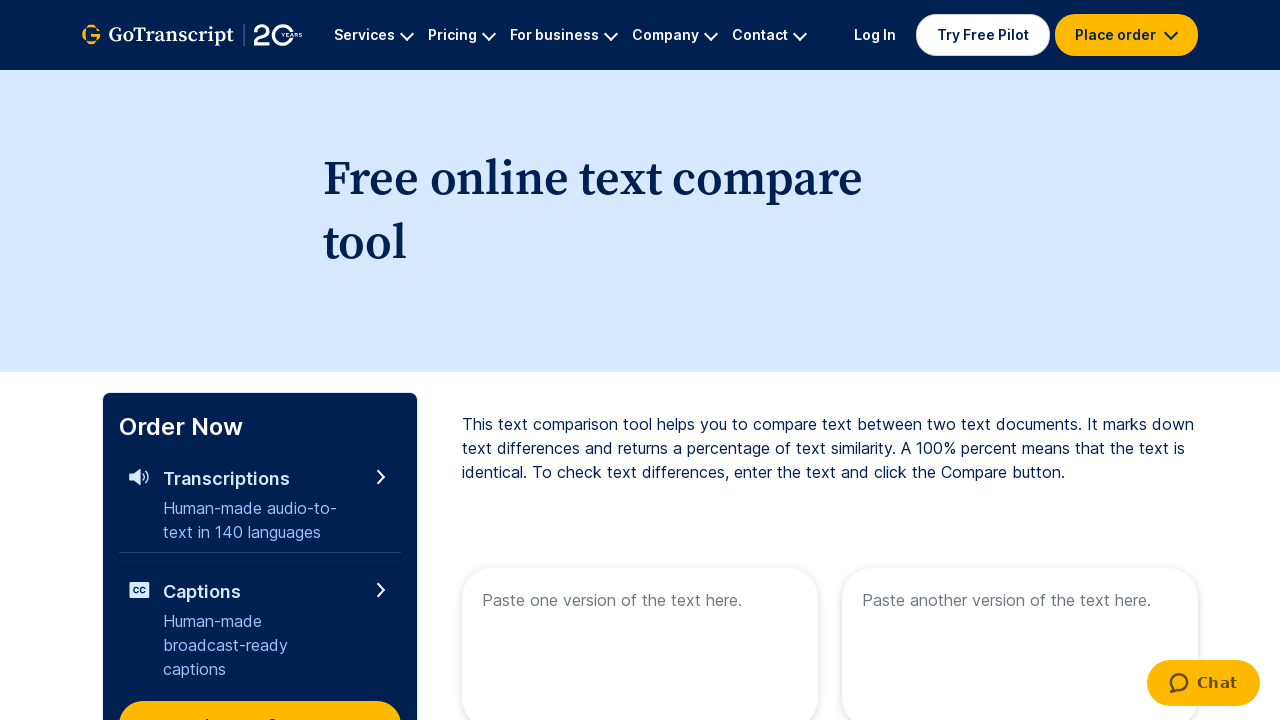

Typed 'Welcome to HexrFactory' into the first text area on [name='text1']
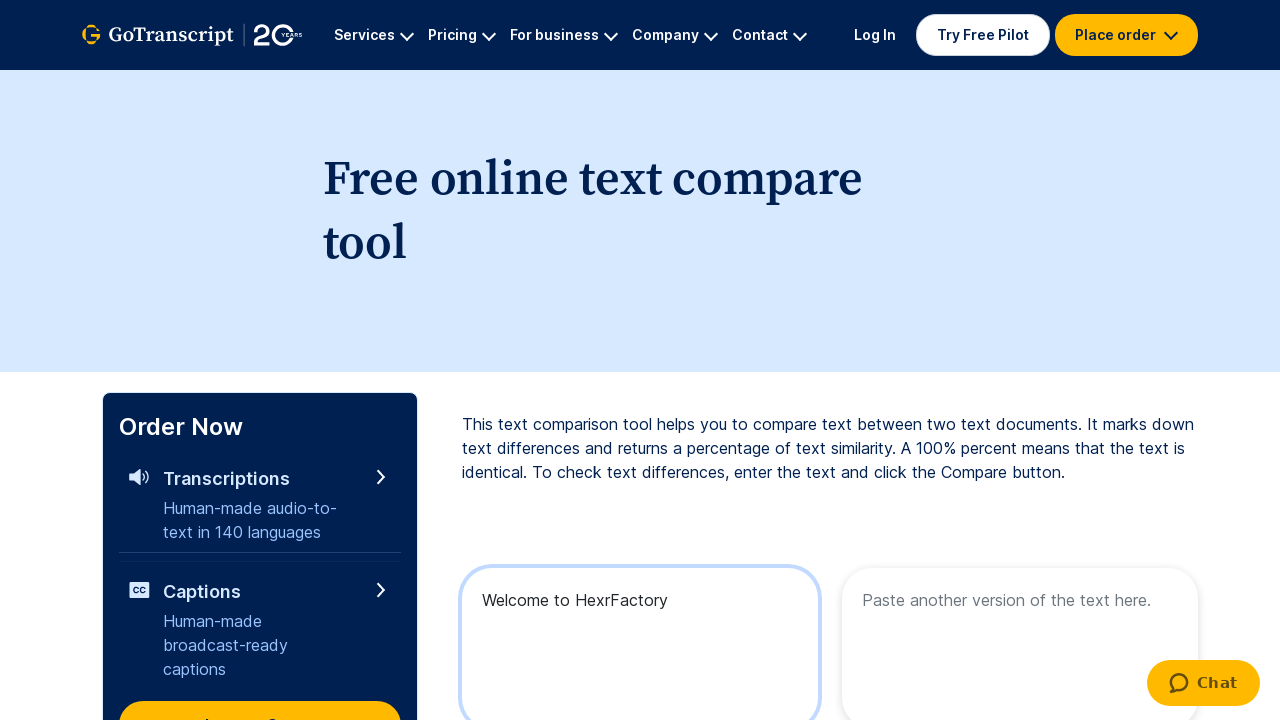

Selected all text with Ctrl+A
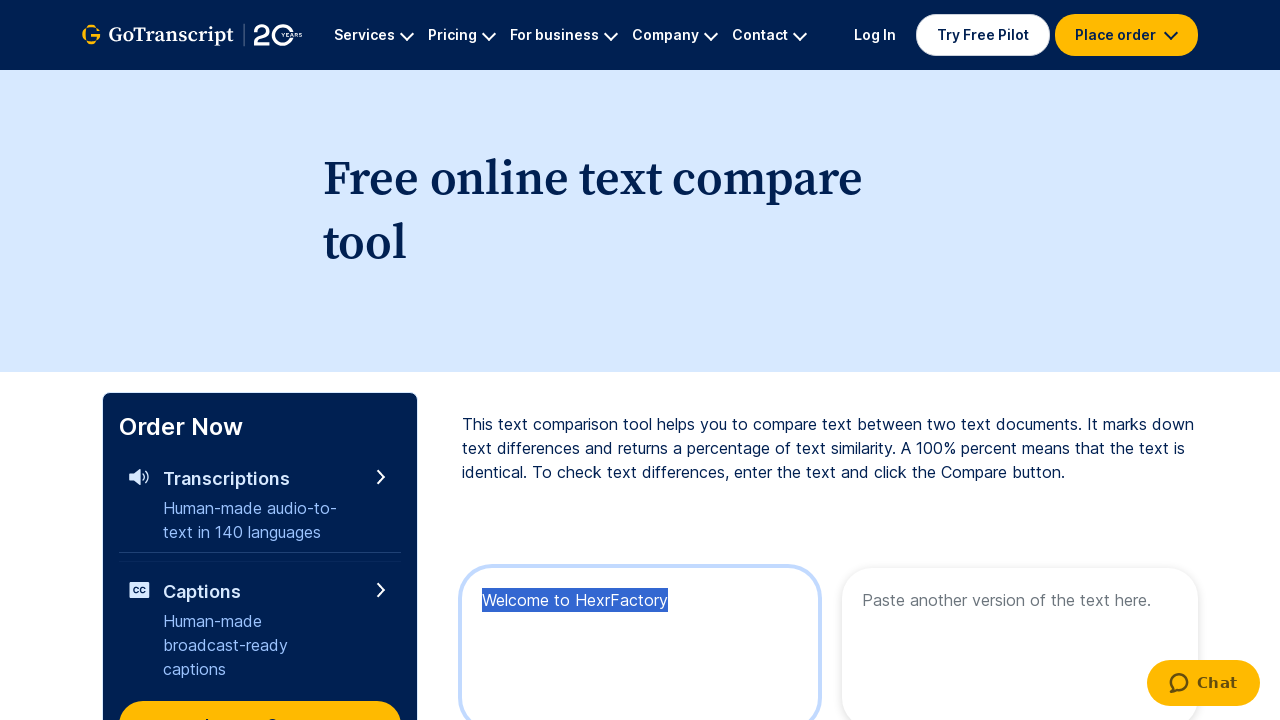

Copied selected text with Ctrl+C
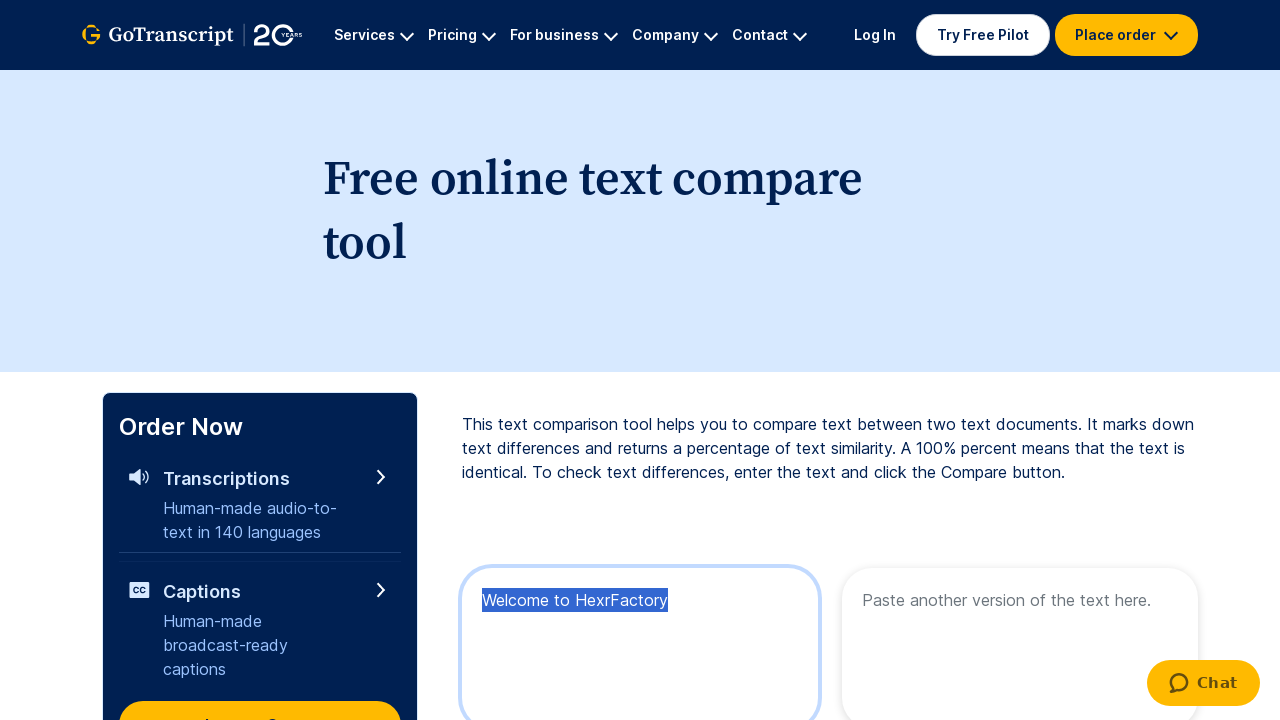

Pressed Tab key down
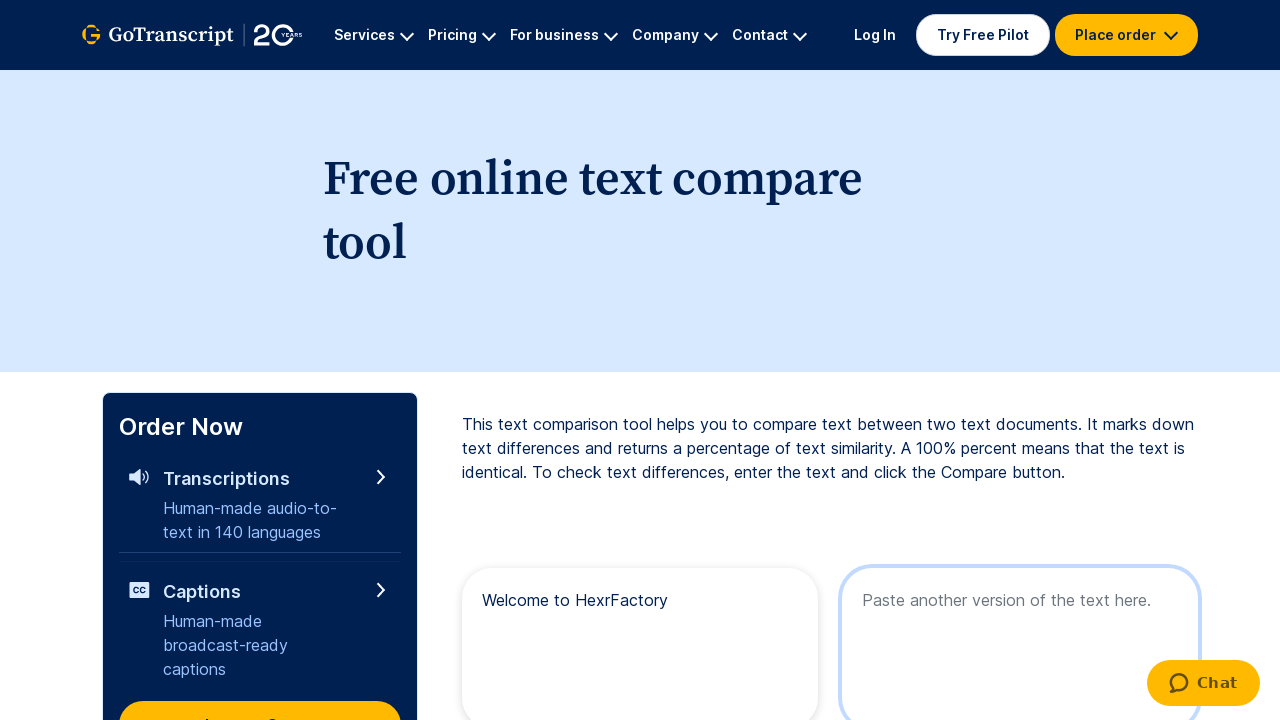

Released Tab key
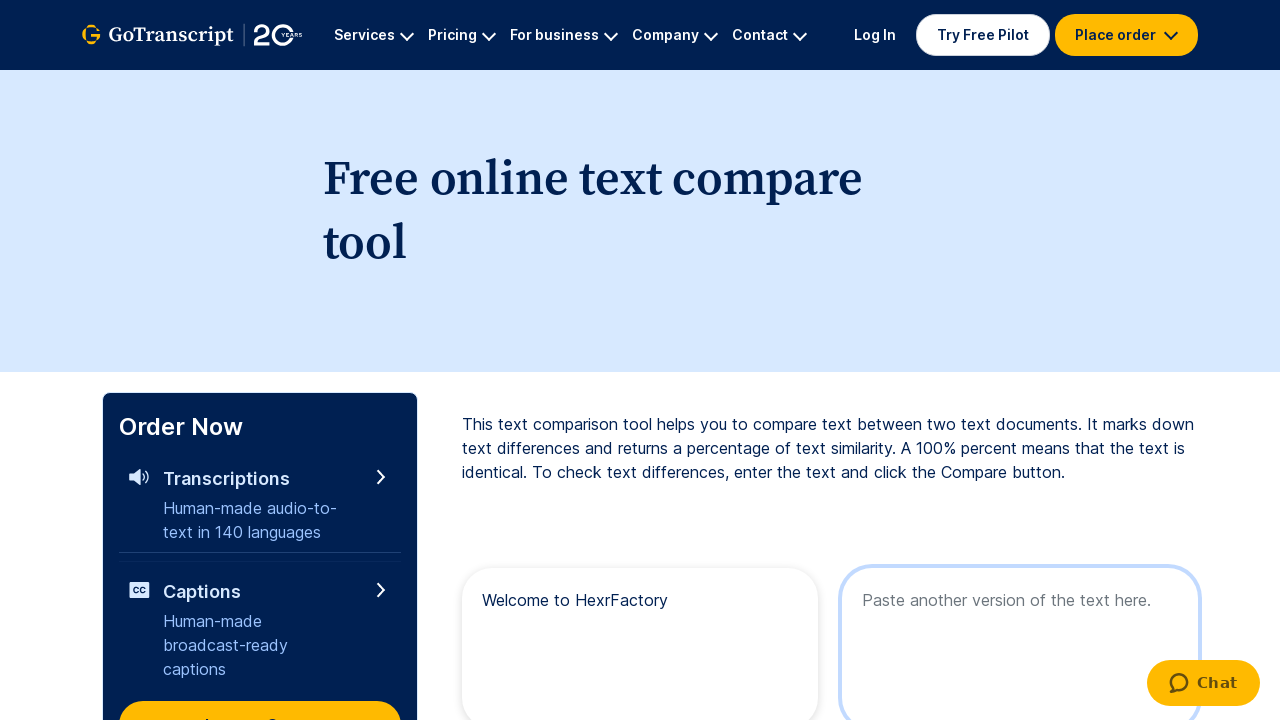

Pasted copied text with Ctrl+V into the second field
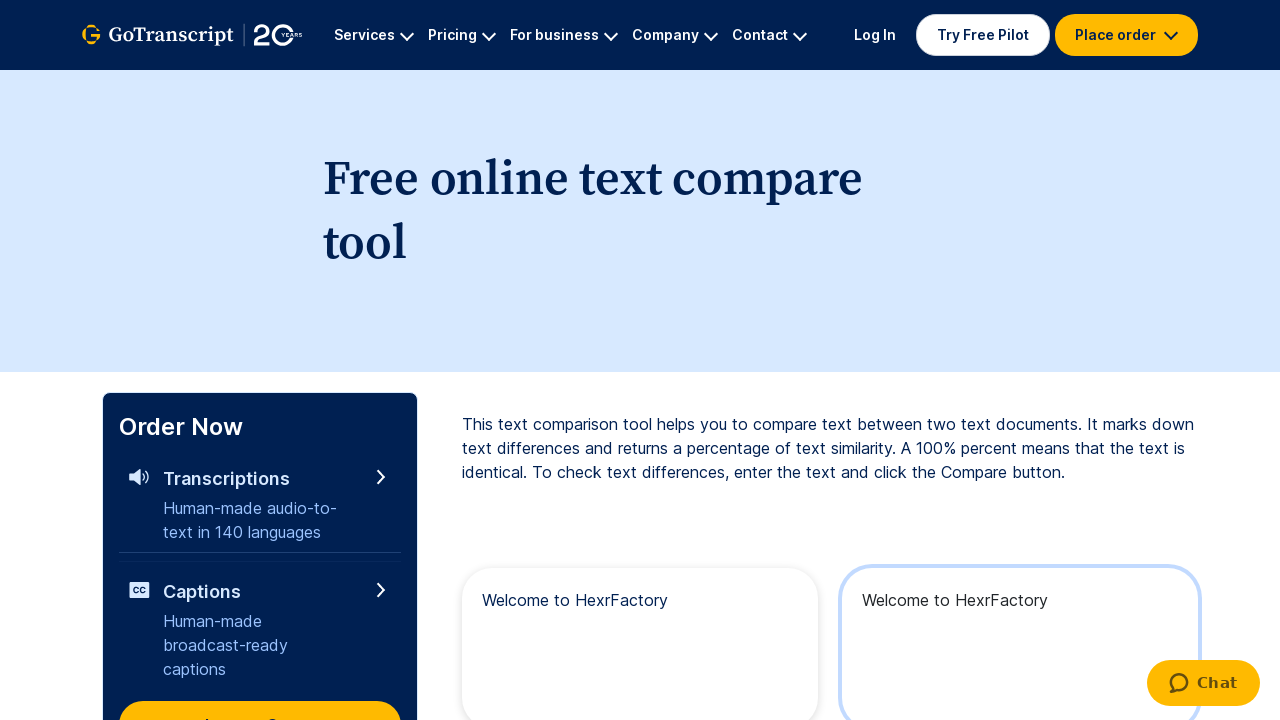

Waited 2 seconds for result to be visible
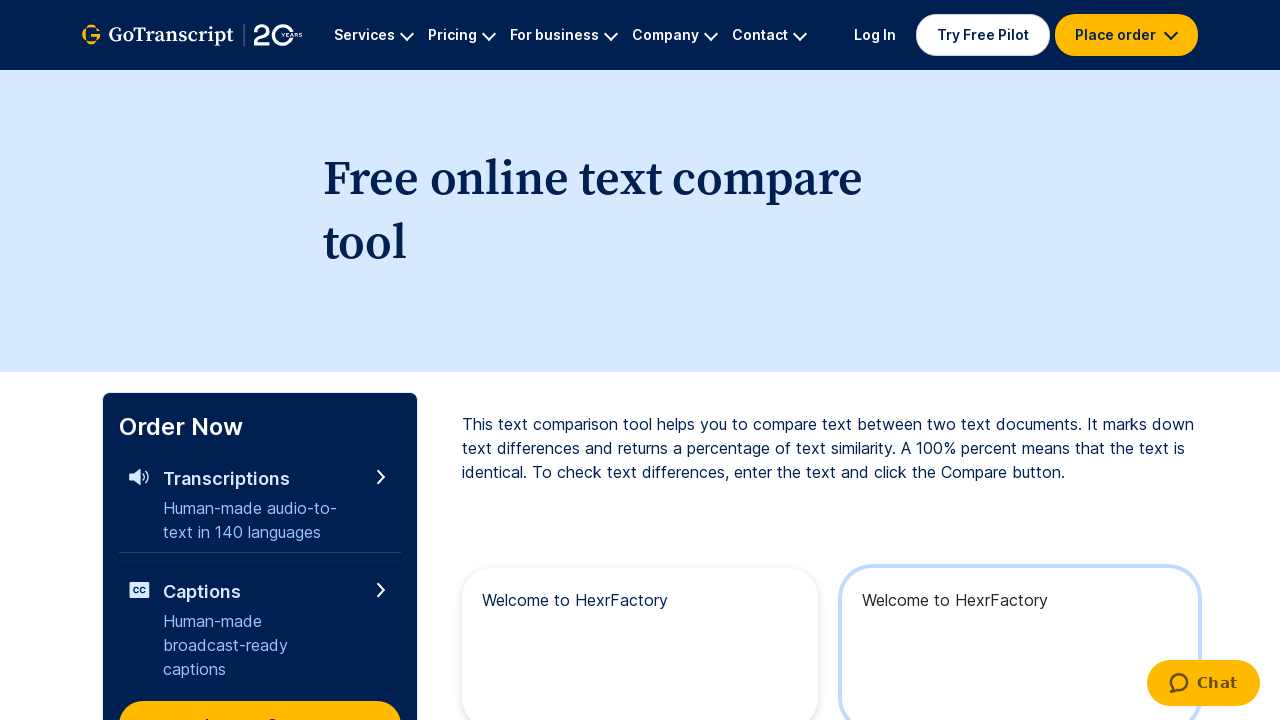

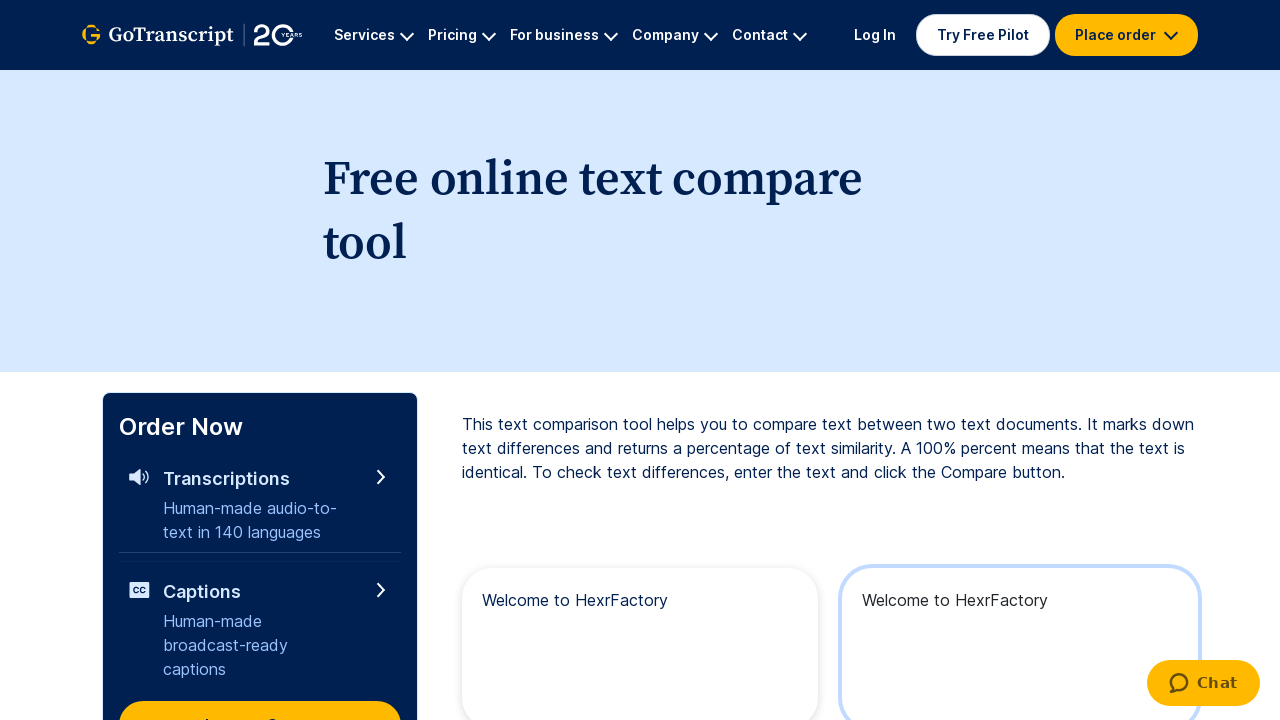